Navigates to a college profile page on Shiksha.com and scrolls through the entire page to load all dynamically loaded content.

Starting URL: https://www.shiksha.com/college/government-arts-college-dausa-110155

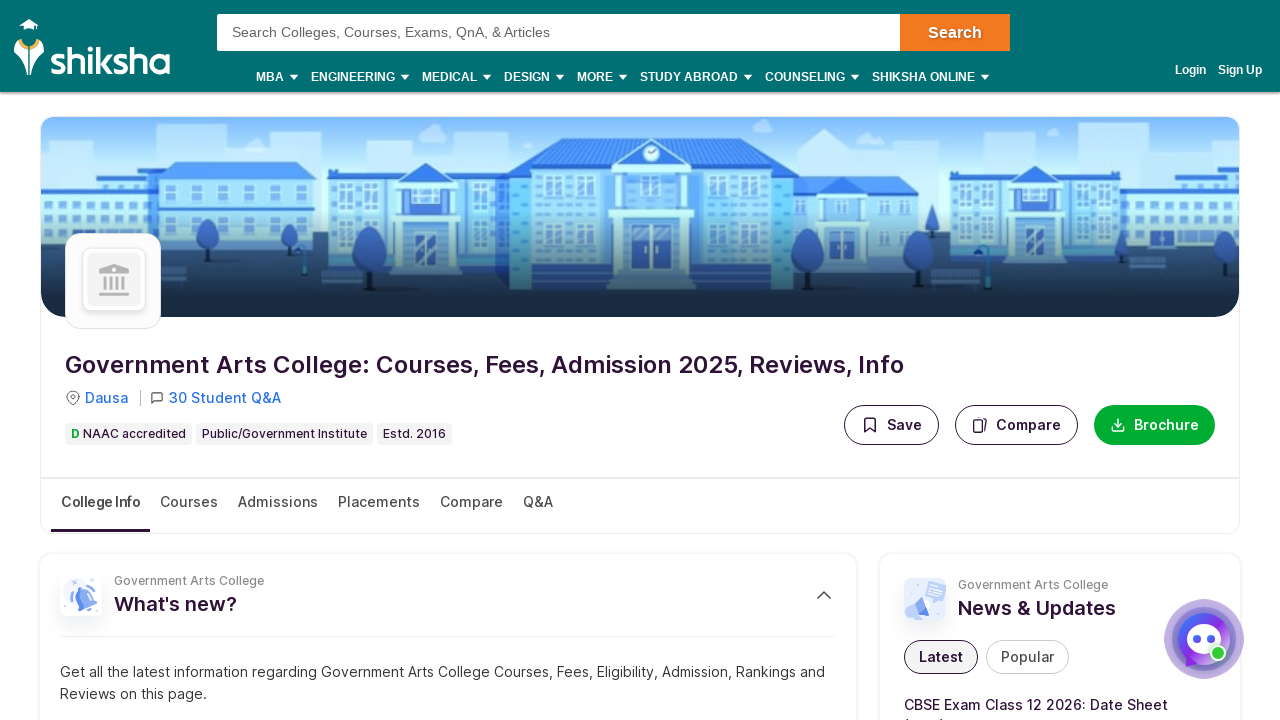

Page loaded - domcontentloaded state reached
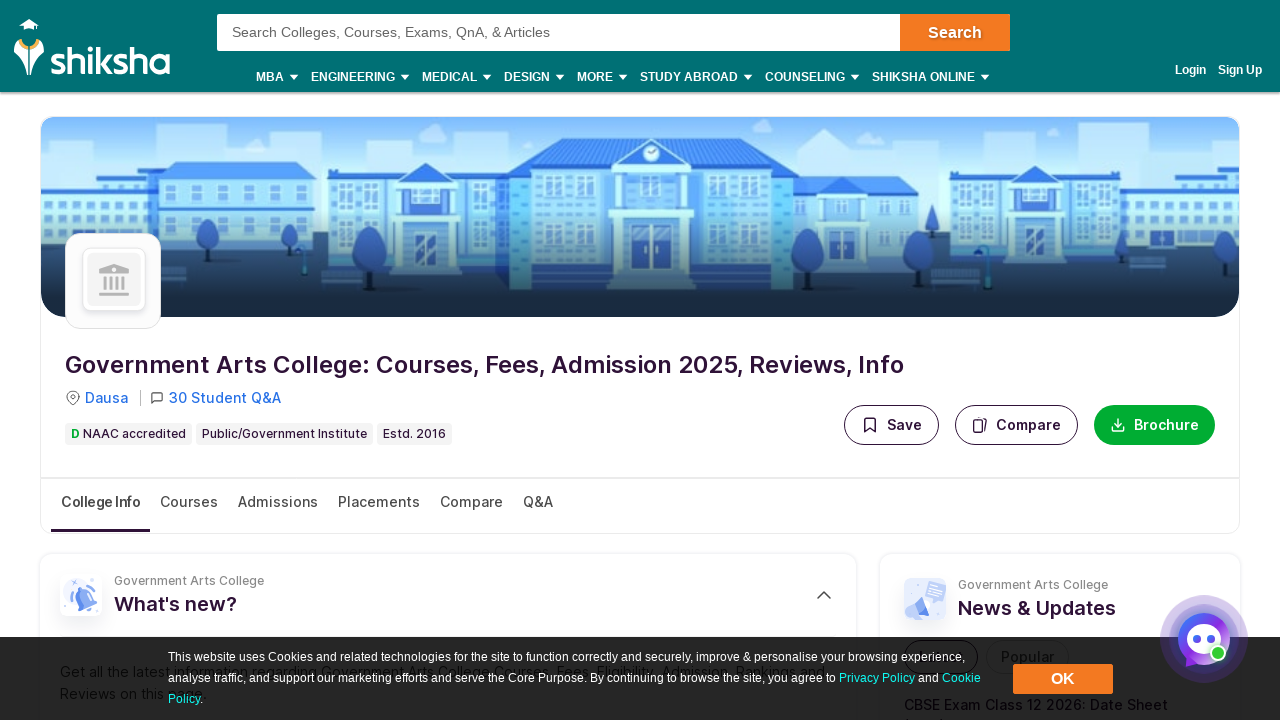

Scrolled page to load dynamic content (scroll iteration 1)
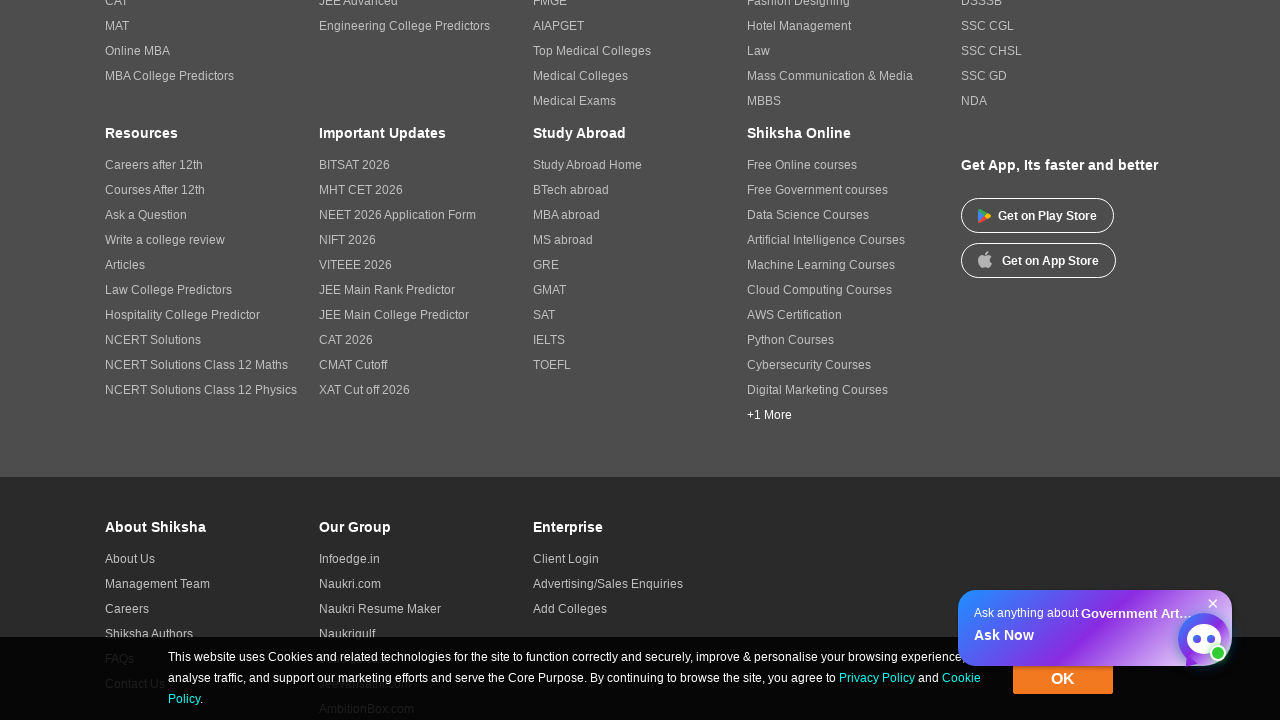

Scrolled page to load dynamic content (scroll iteration 2)
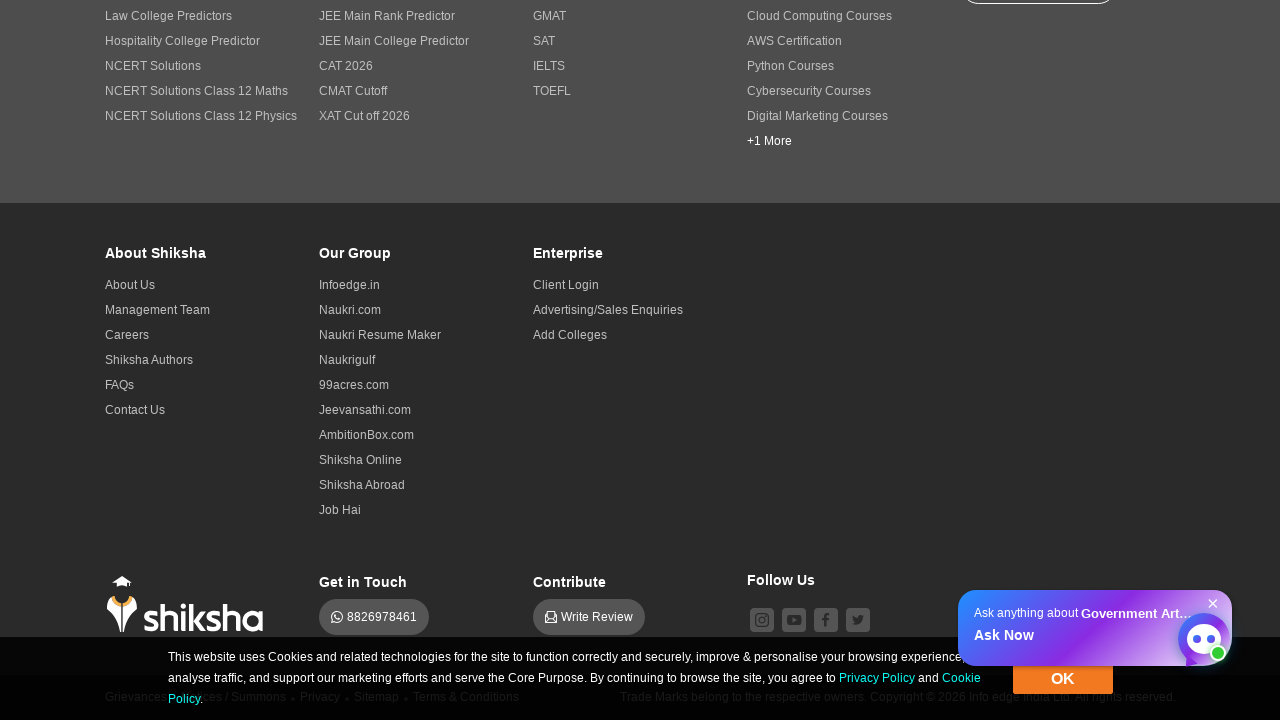

Completed scrolling through entire college profile page to load all dynamic content
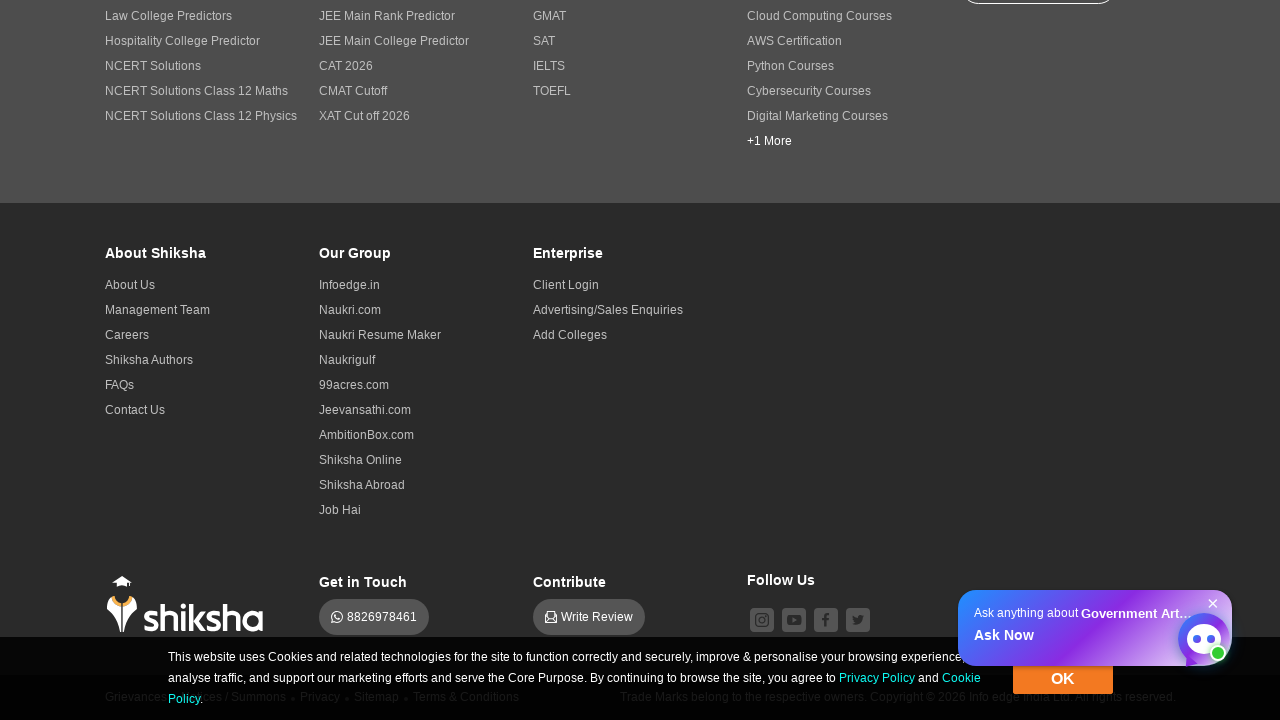

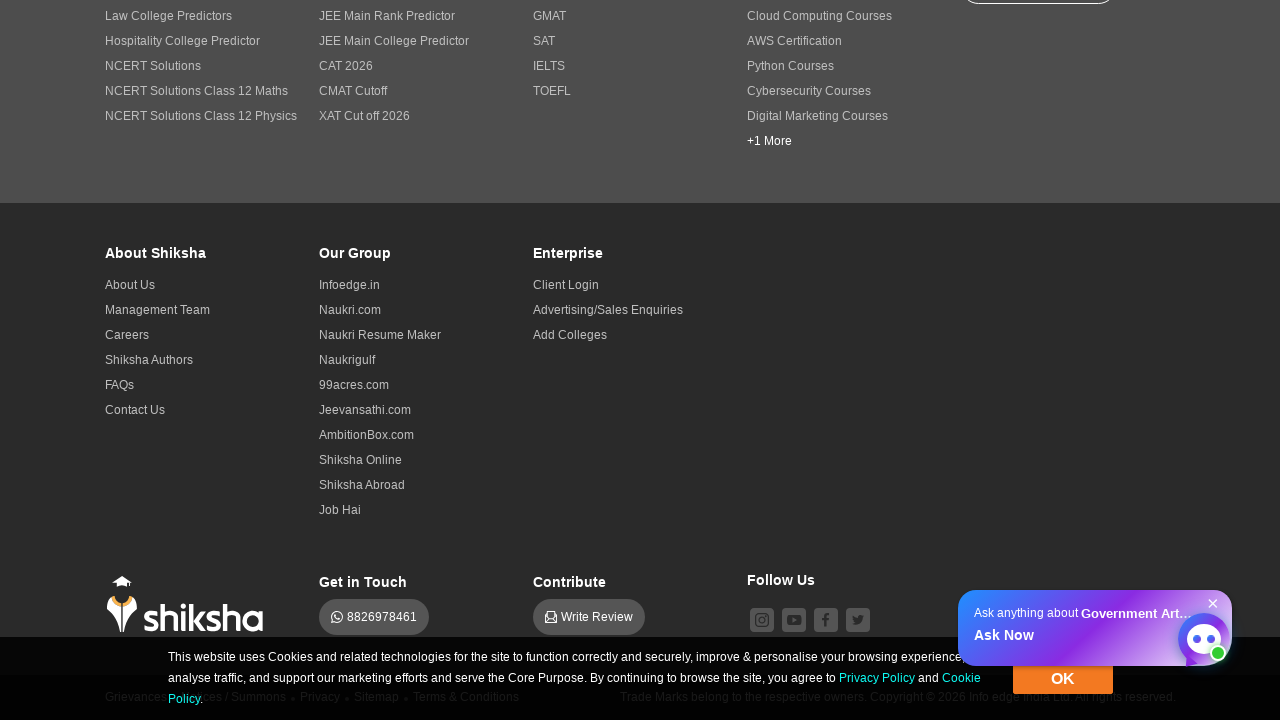